Tests that Clear completed button is hidden when there are no completed items

Starting URL: https://demo.playwright.dev/todomvc

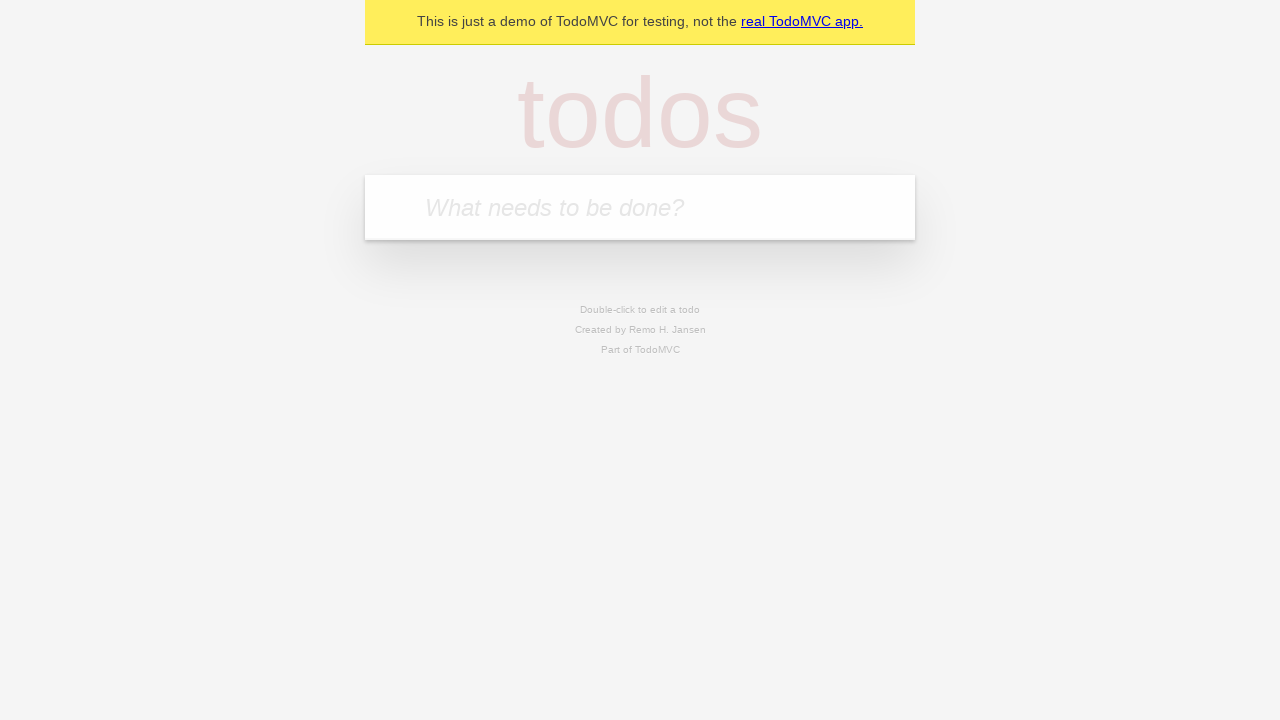

Navigated to TodoMVC demo application
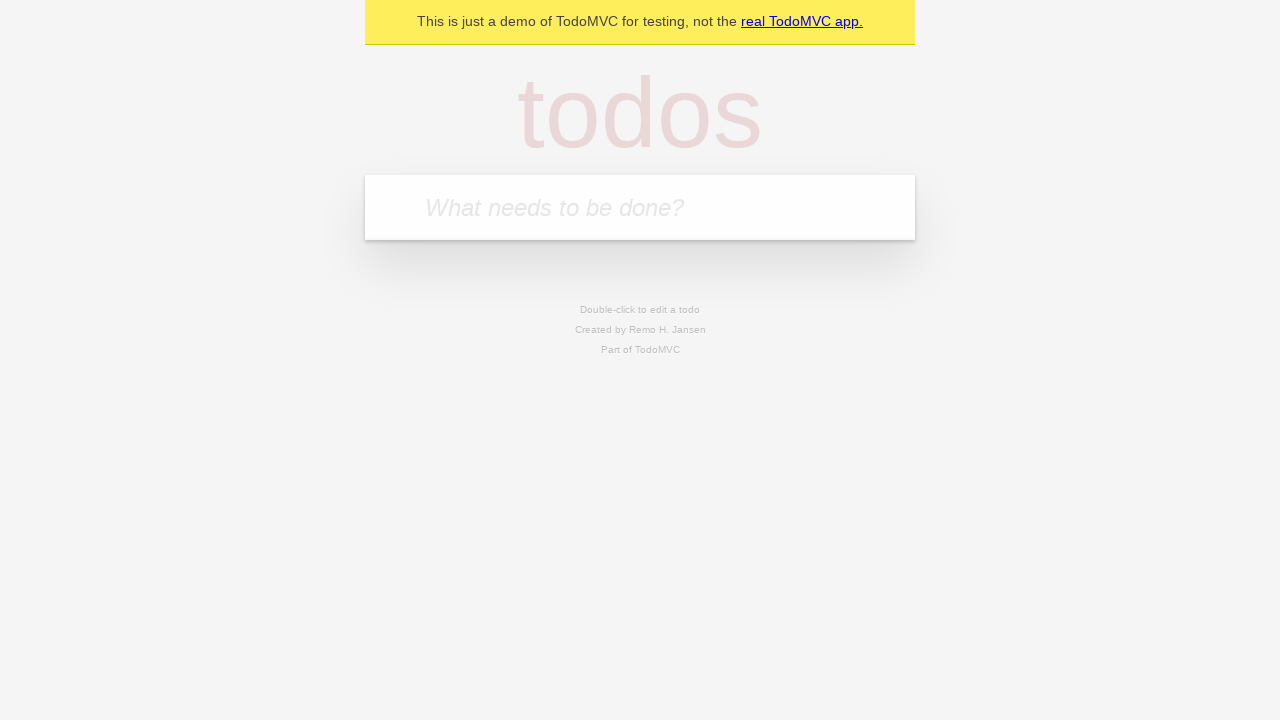

Located the todo input field
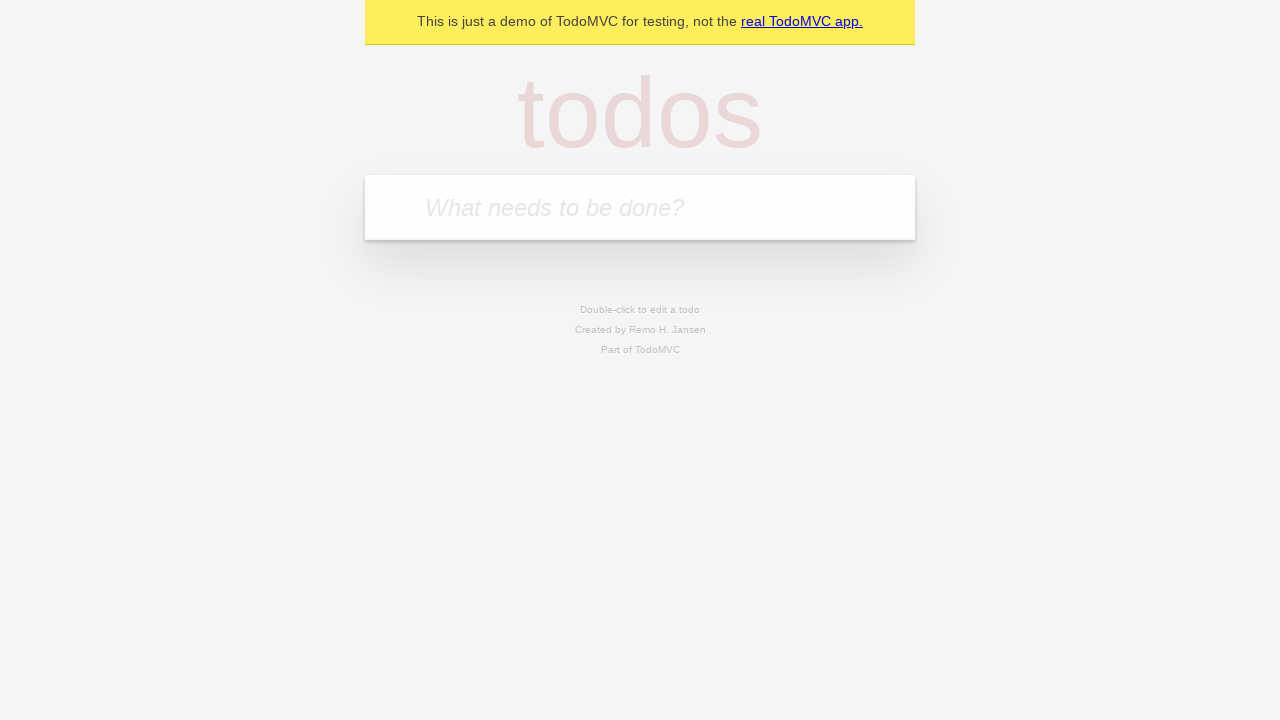

Filled first todo: 'buy some cheese' on internal:attr=[placeholder="What needs to be done?"i]
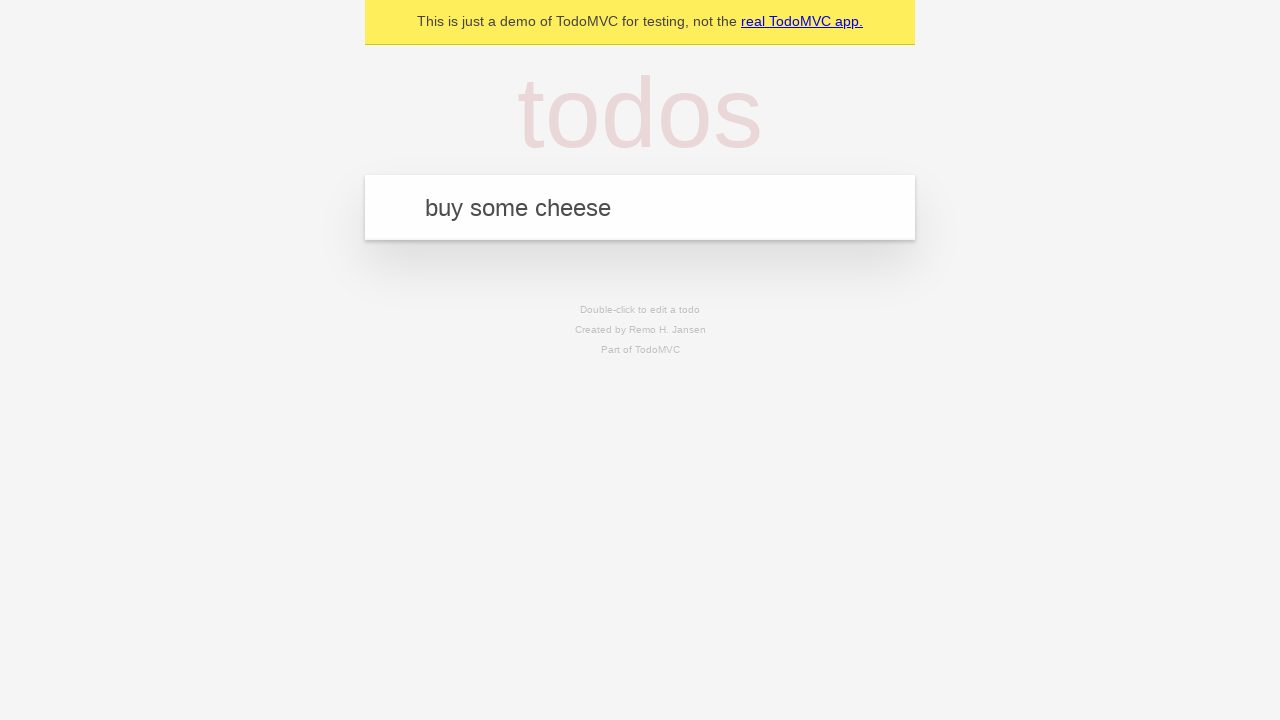

Pressed Enter to create first todo on internal:attr=[placeholder="What needs to be done?"i]
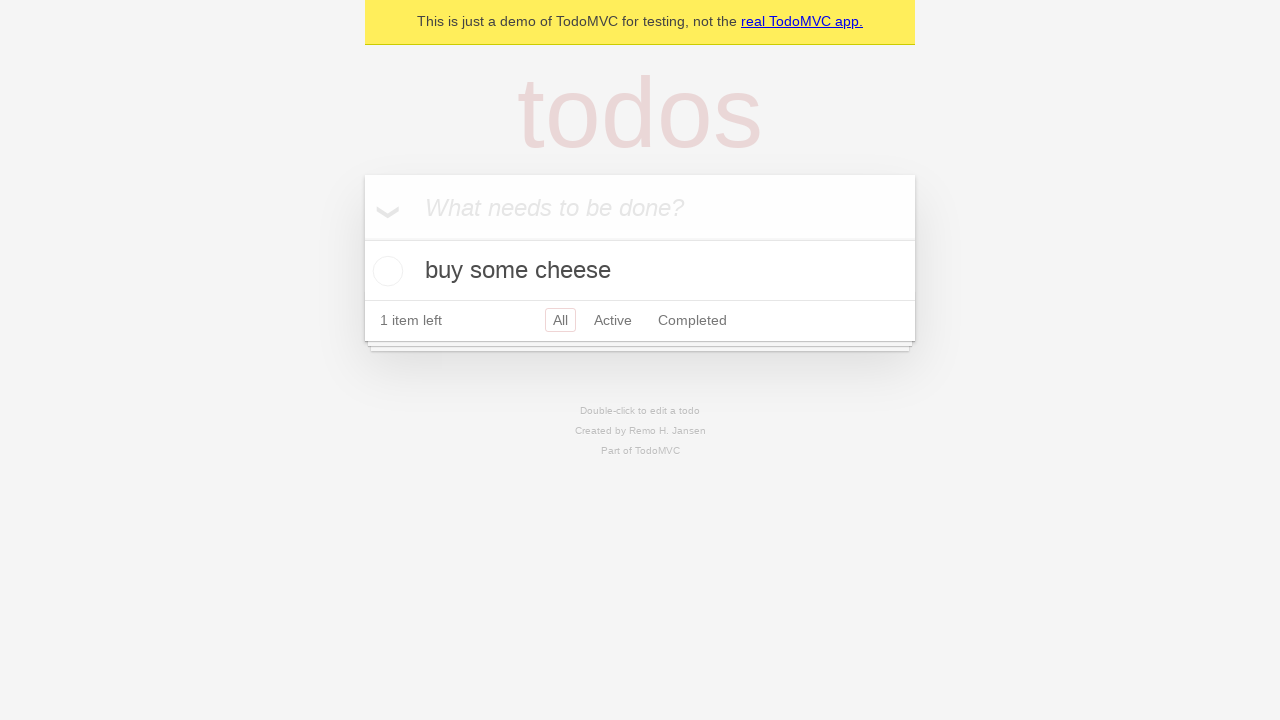

Filled second todo: 'feed the cat' on internal:attr=[placeholder="What needs to be done?"i]
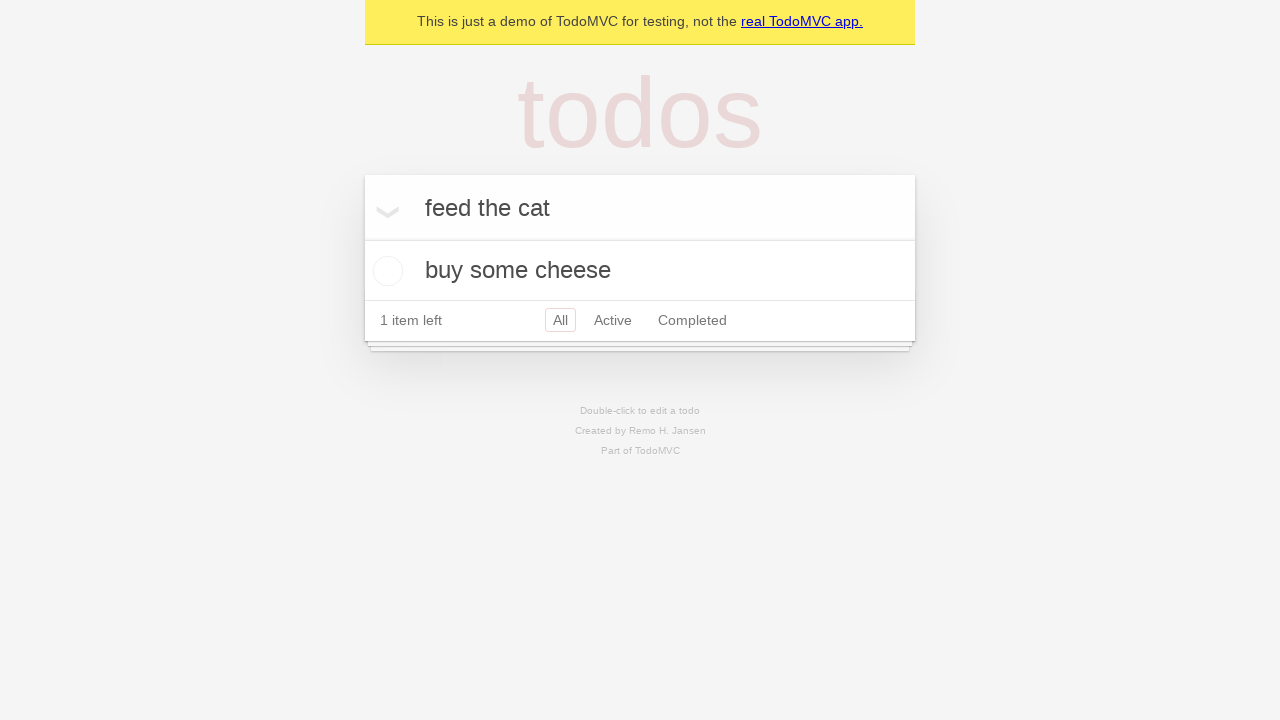

Pressed Enter to create second todo on internal:attr=[placeholder="What needs to be done?"i]
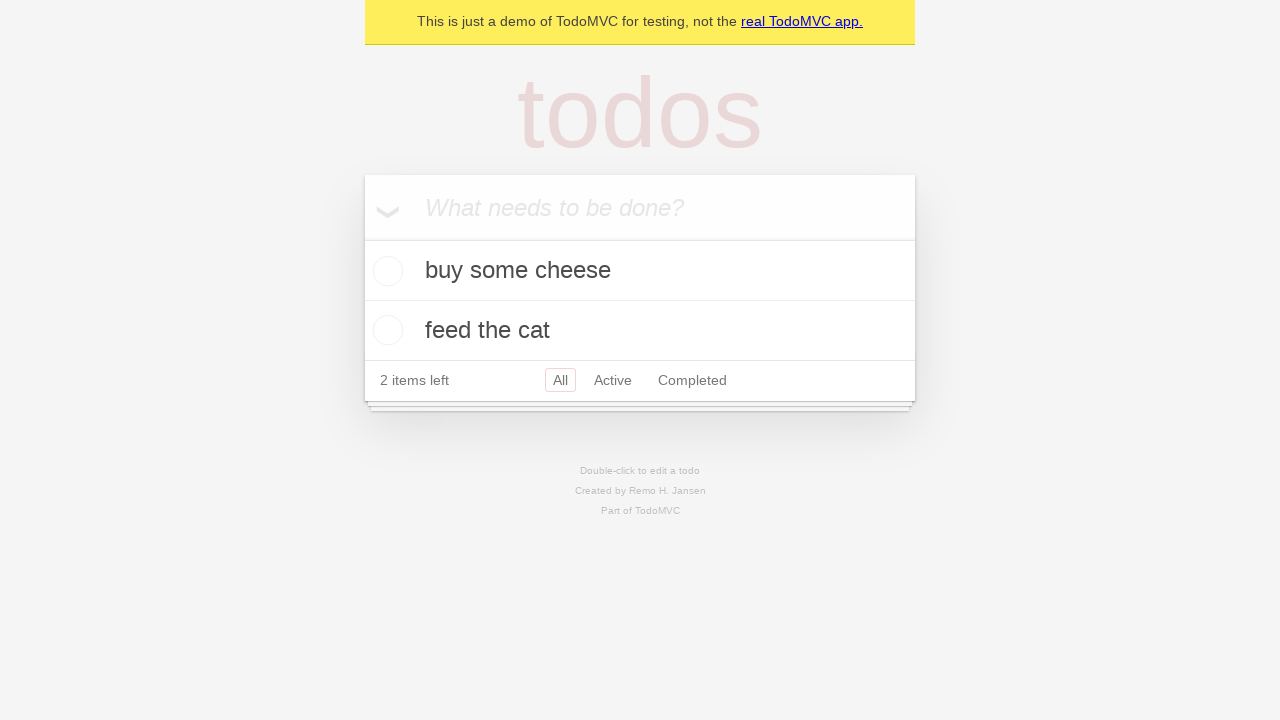

Filled third todo: 'book a doctors appointment' on internal:attr=[placeholder="What needs to be done?"i]
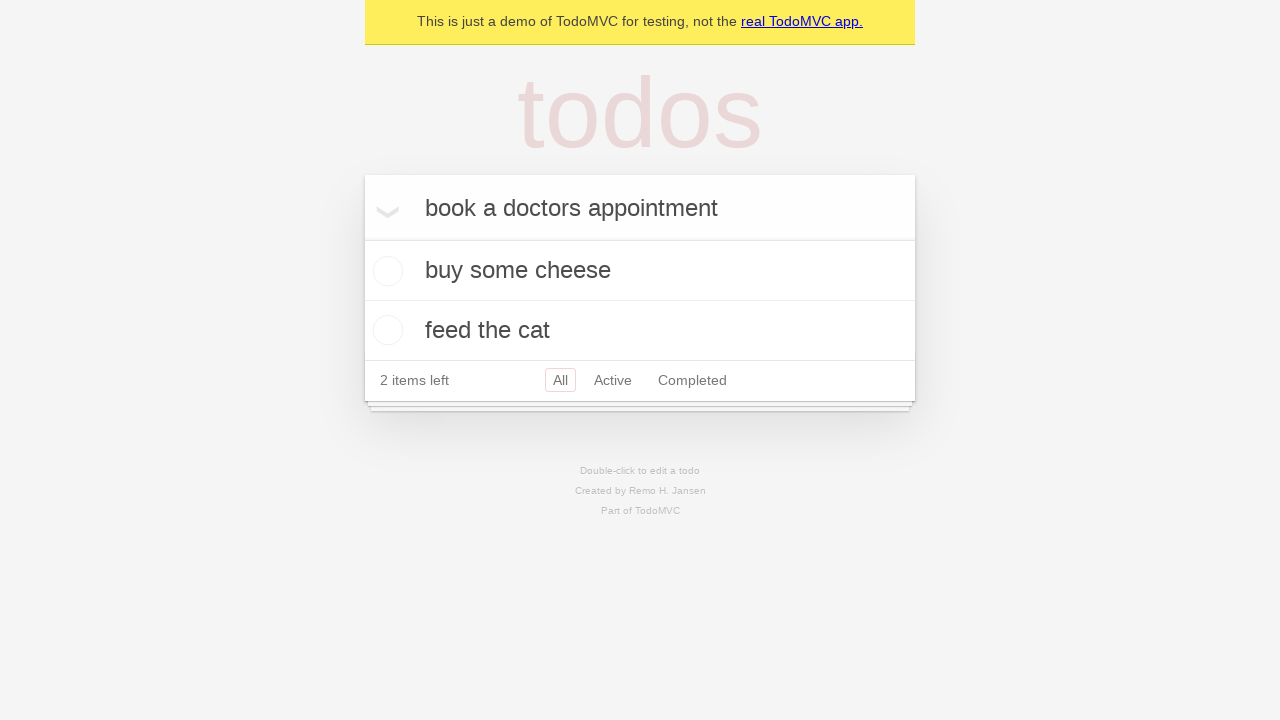

Pressed Enter to create third todo on internal:attr=[placeholder="What needs to be done?"i]
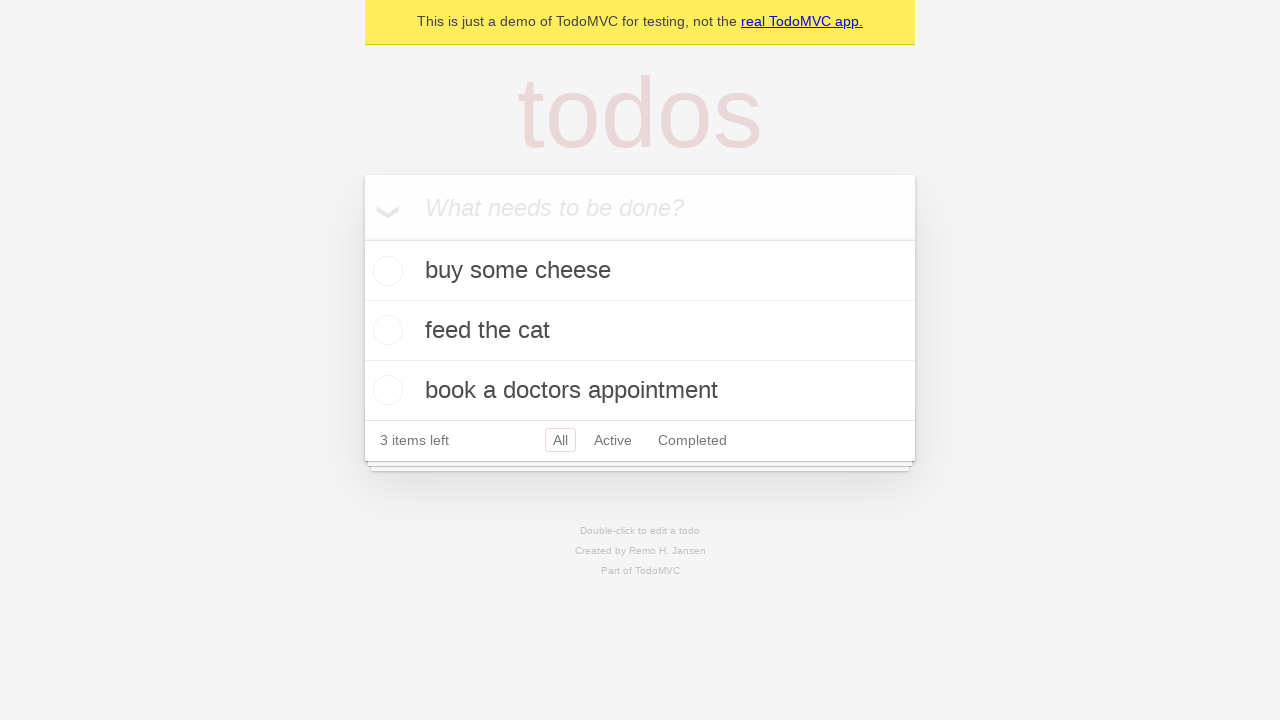

Checked the first todo item as completed at (385, 271) on .todo-list li .toggle >> nth=0
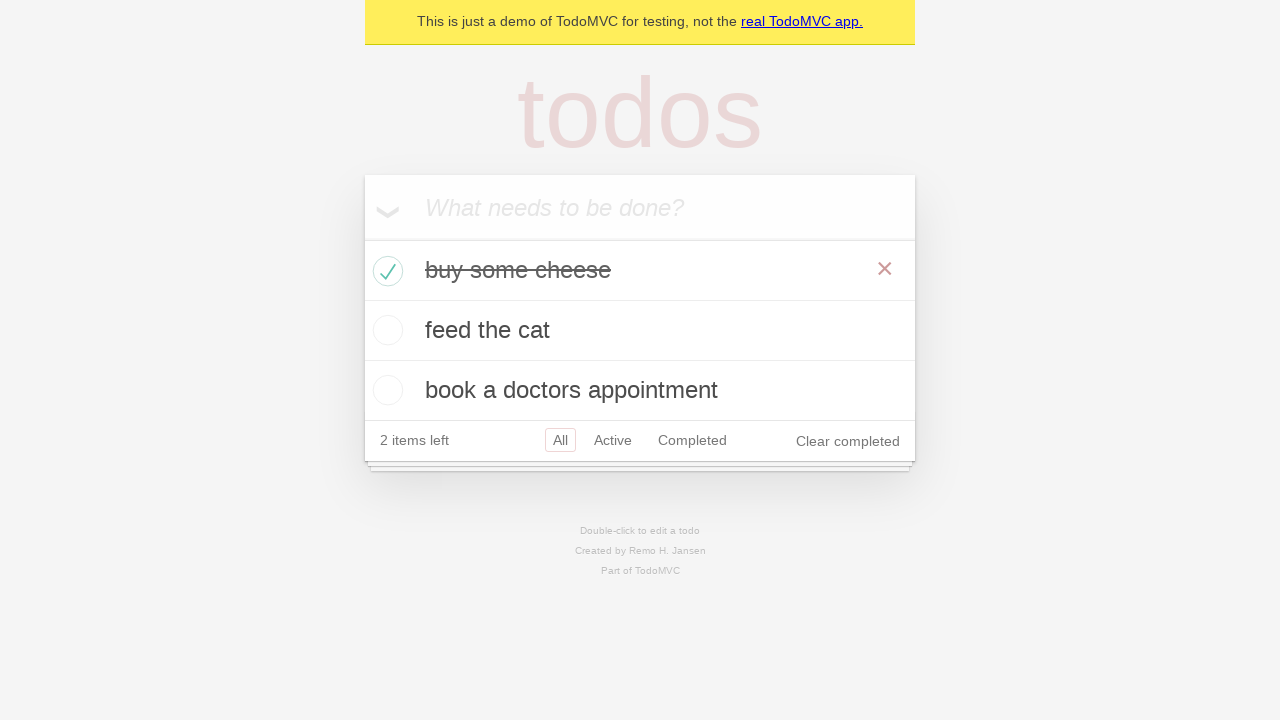

Clicked 'Clear completed' button to remove completed todo at (848, 441) on internal:role=button[name="Clear completed"i]
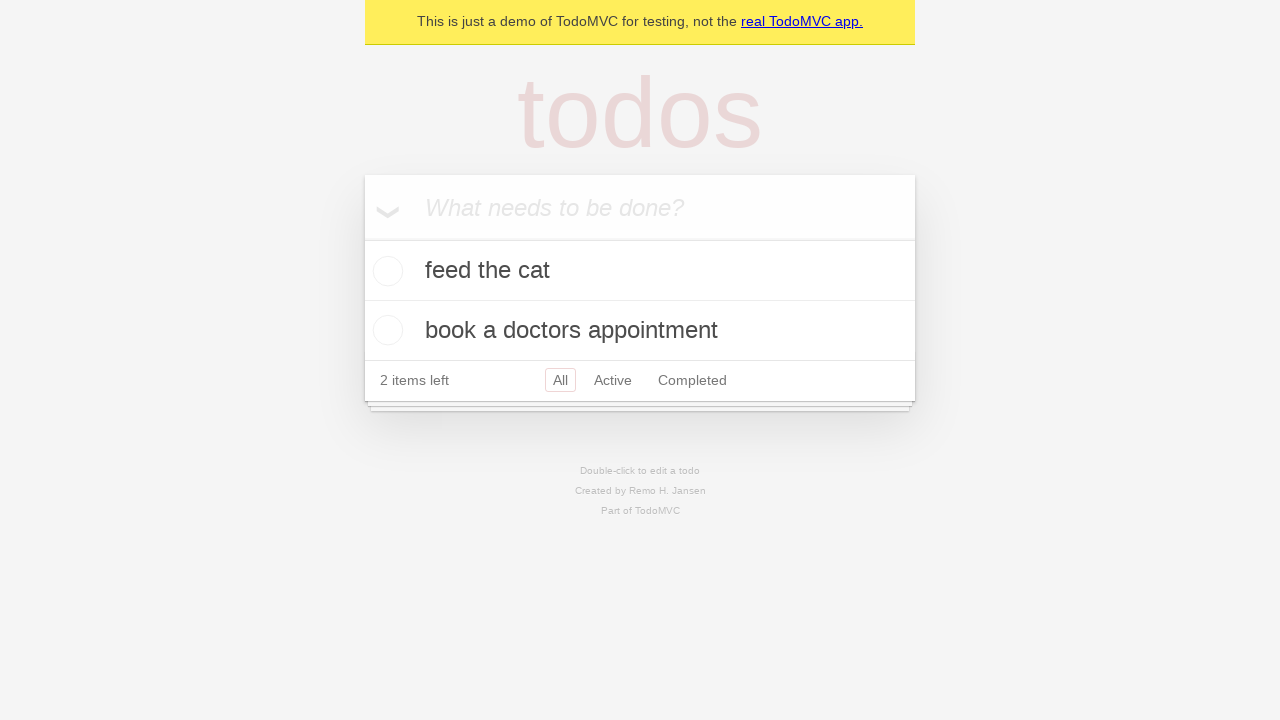

Verified that 'Clear completed' button is hidden when there are no completed items
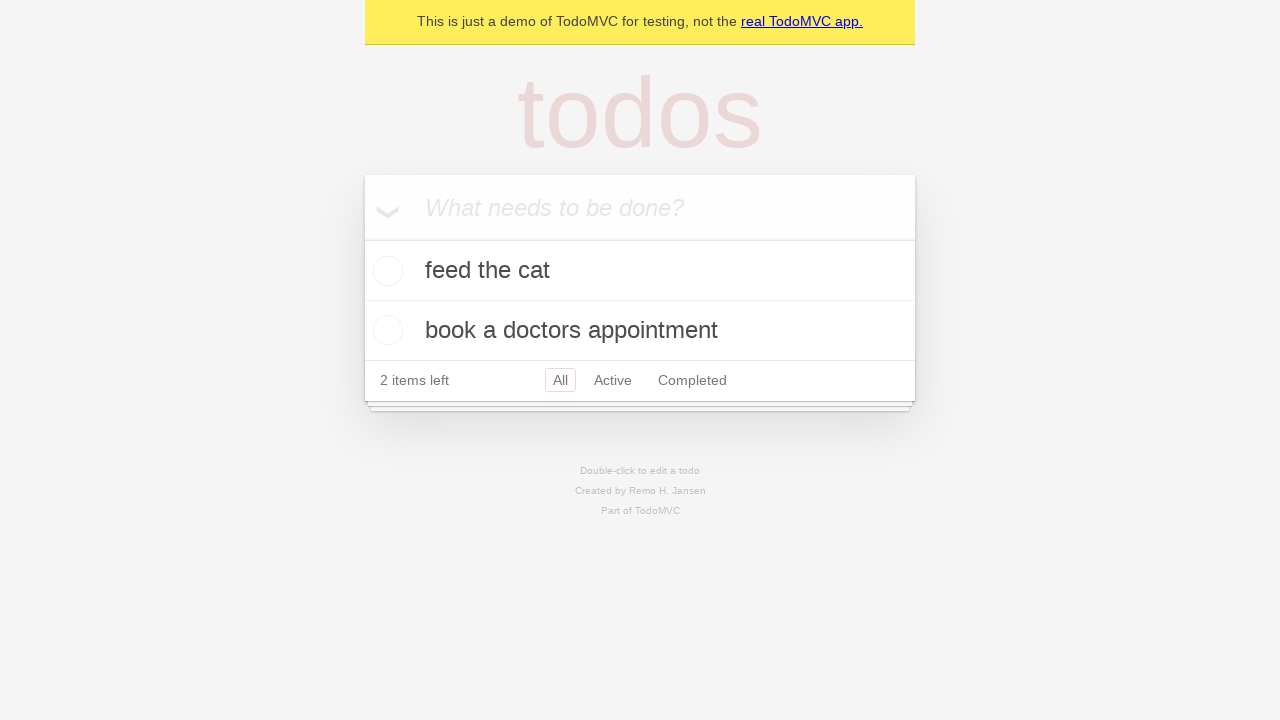

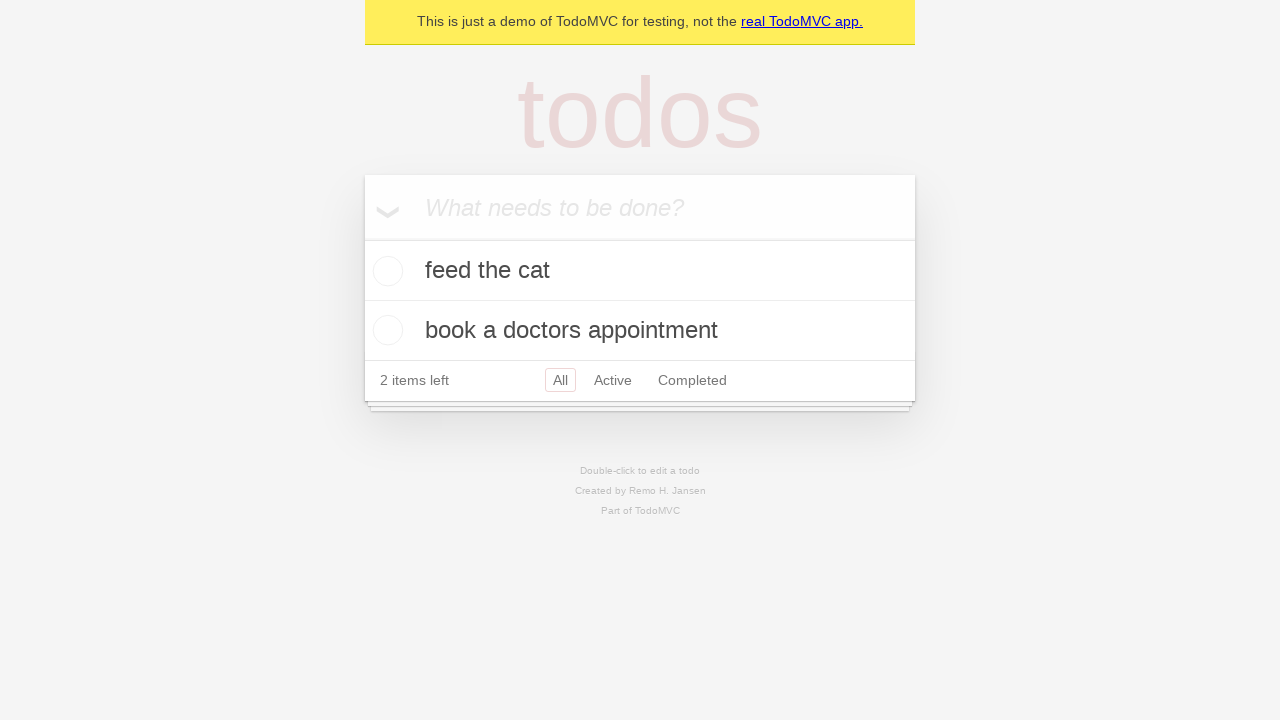